Tests locating multiple product elements on the DemoBlaze homepage by navigating to the site and verifying that product cards with names are displayed.

Starting URL: https://www.demoblaze.com/index.html

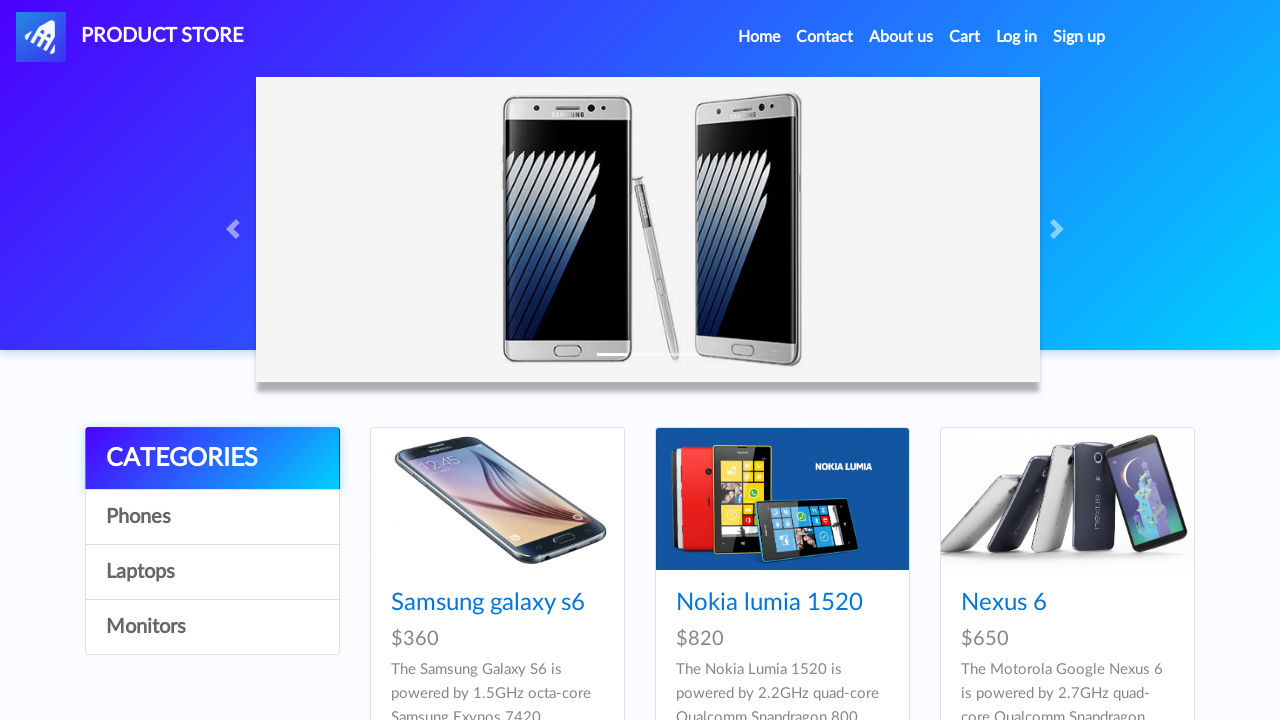

Product container loaded on DemoBlaze homepage
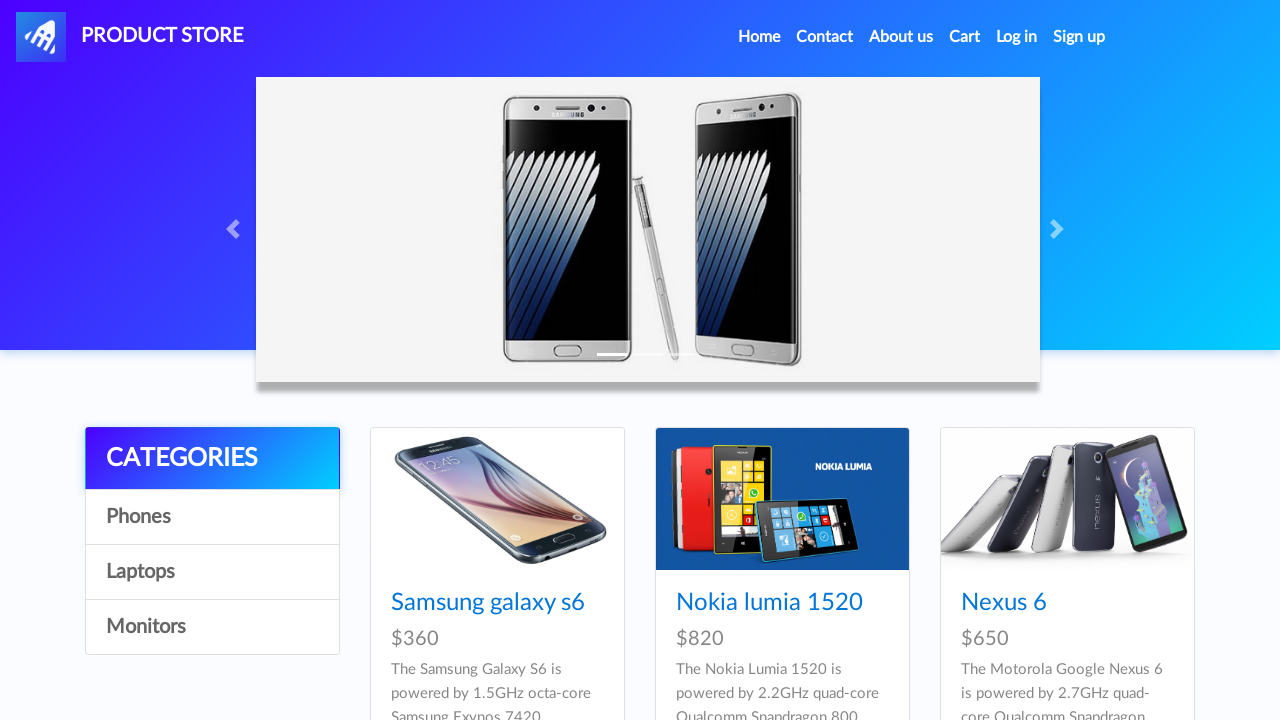

Located multiple product elements on the page
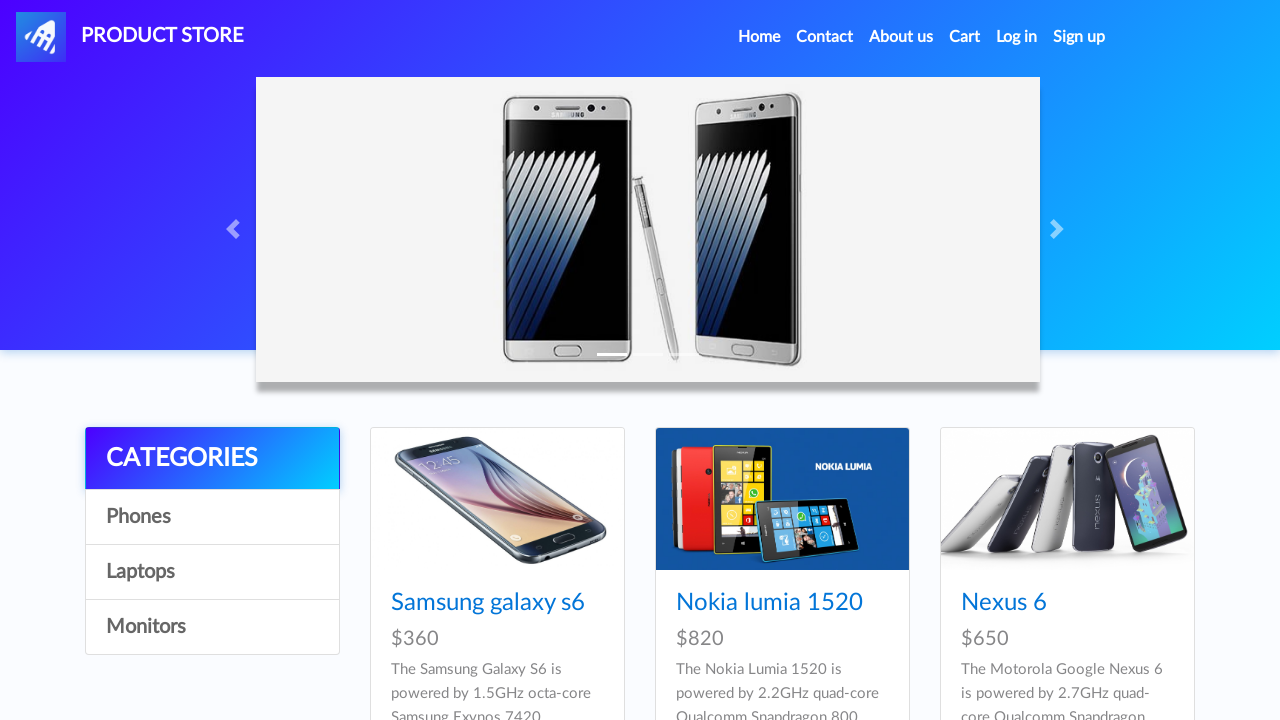

First product element became visible
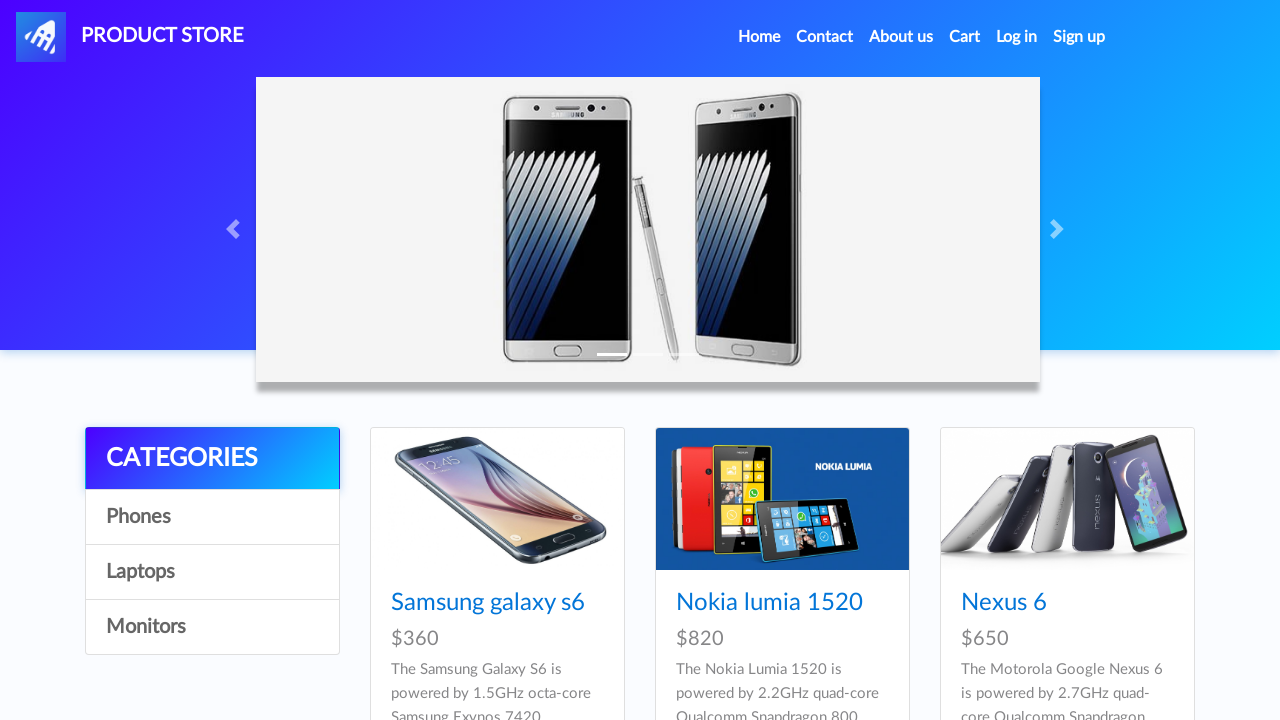

Verified 9 products are displayed on the homepage
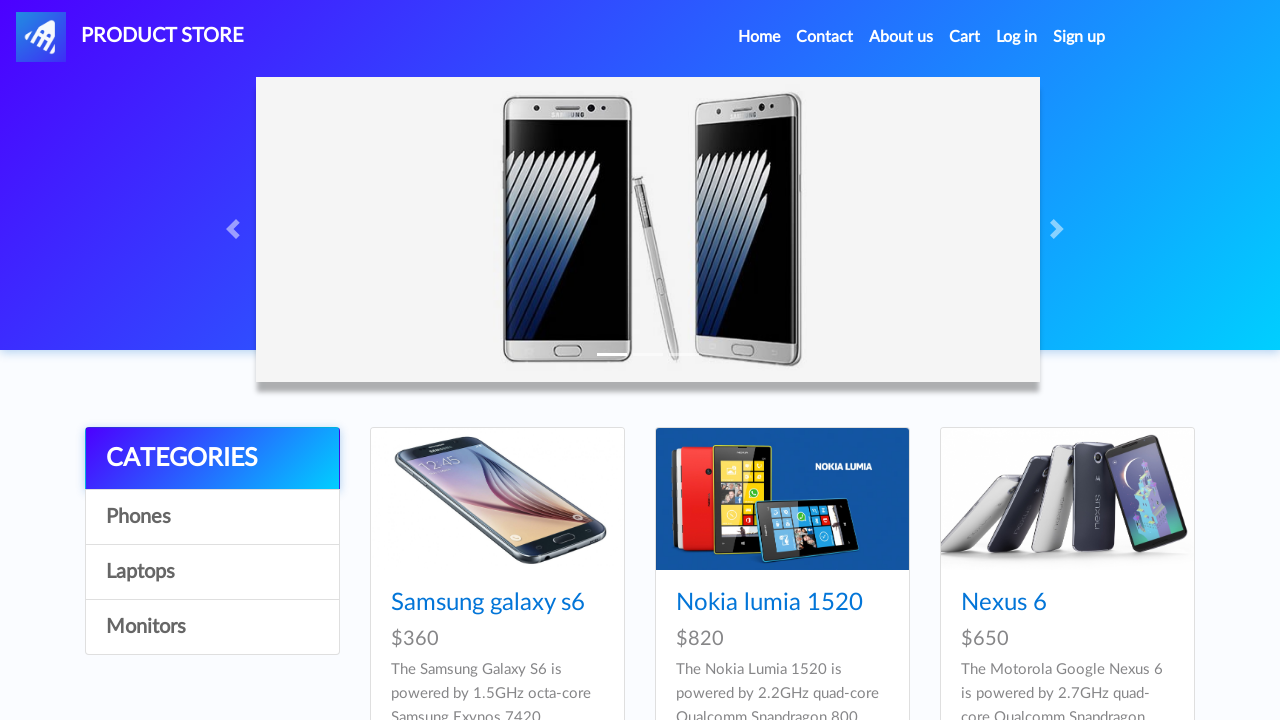

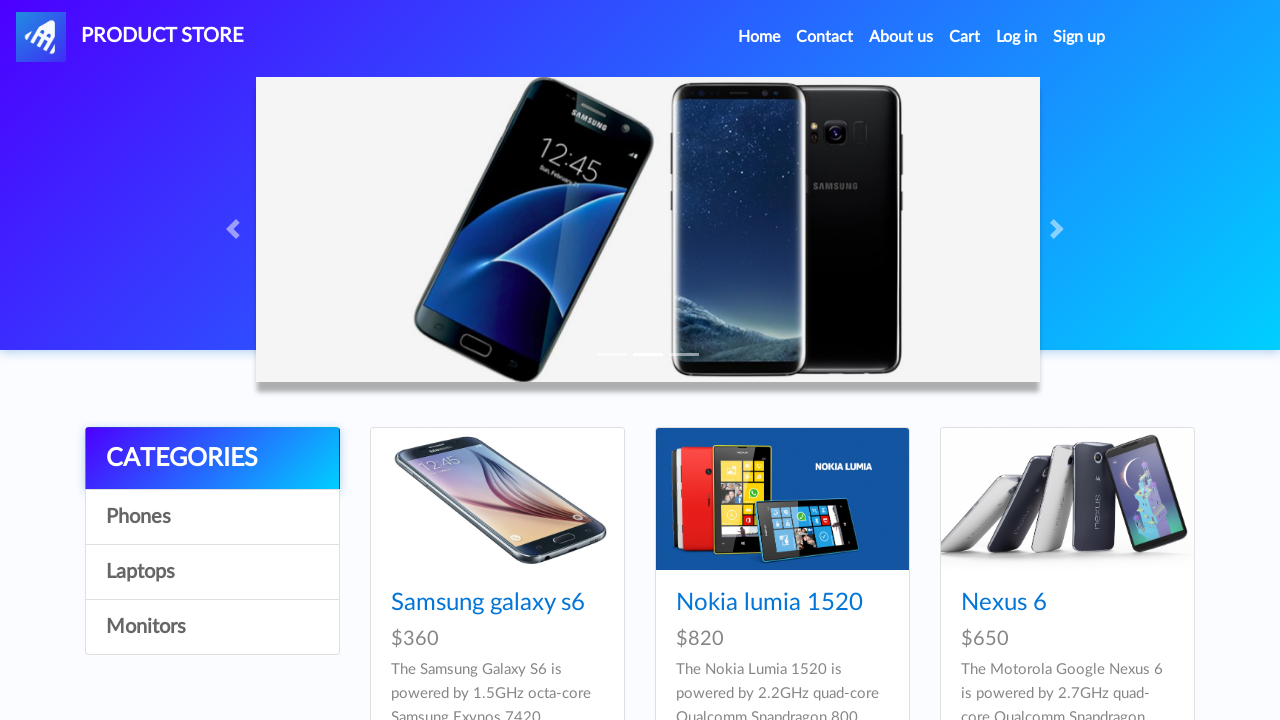